Tests jQuery UI datepicker functionality by opening the calendar, navigating to the next month, and selecting a specific date (13th)

Starting URL: https://jqueryui.com/datepicker/

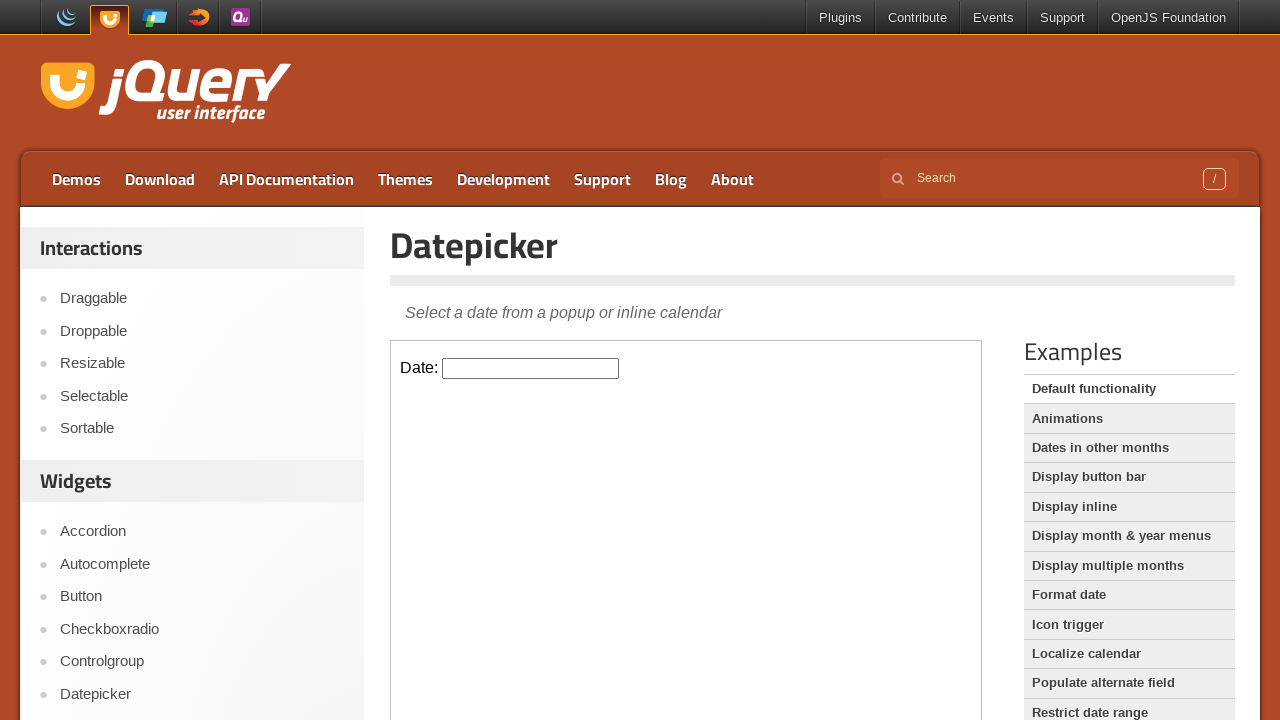

Located iframe containing datepicker demo
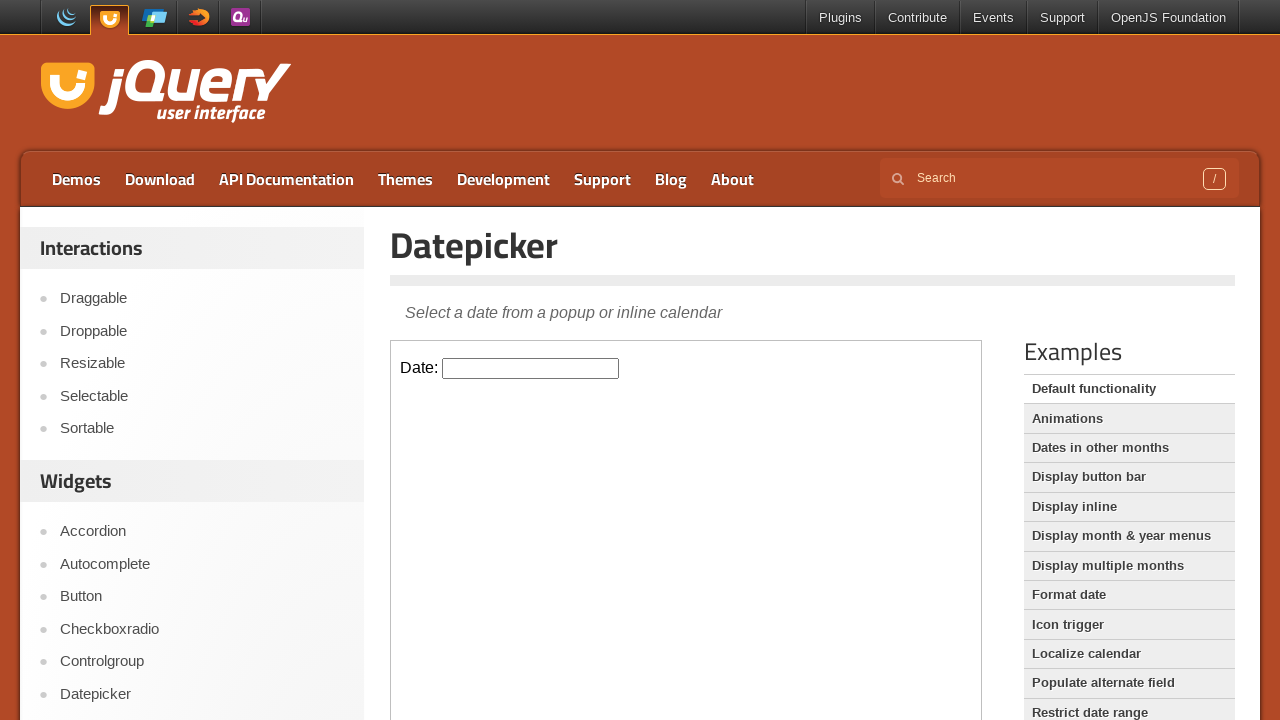

Clicked datepicker input to open calendar at (531, 368) on iframe.demo-frame >> internal:control=enter-frame >> #datepicker
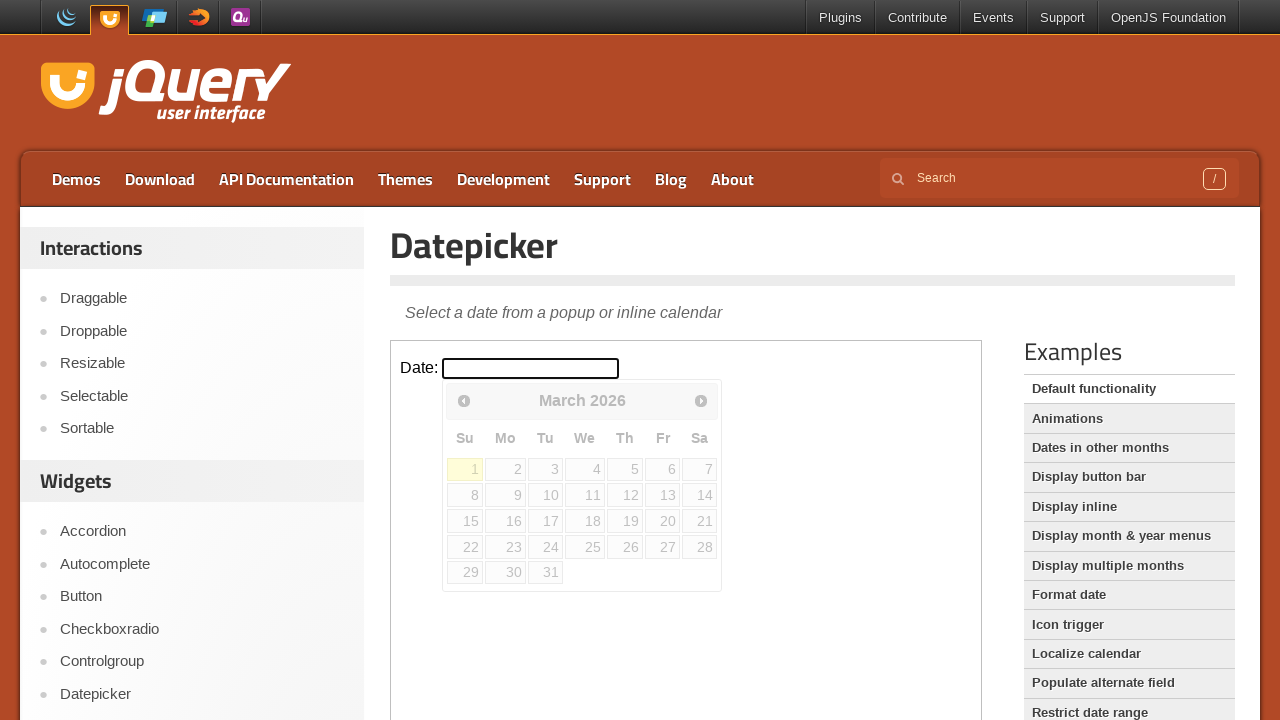

Clicked Next button to navigate to next month at (701, 400) on iframe.demo-frame >> internal:control=enter-frame >> a[title='Next']
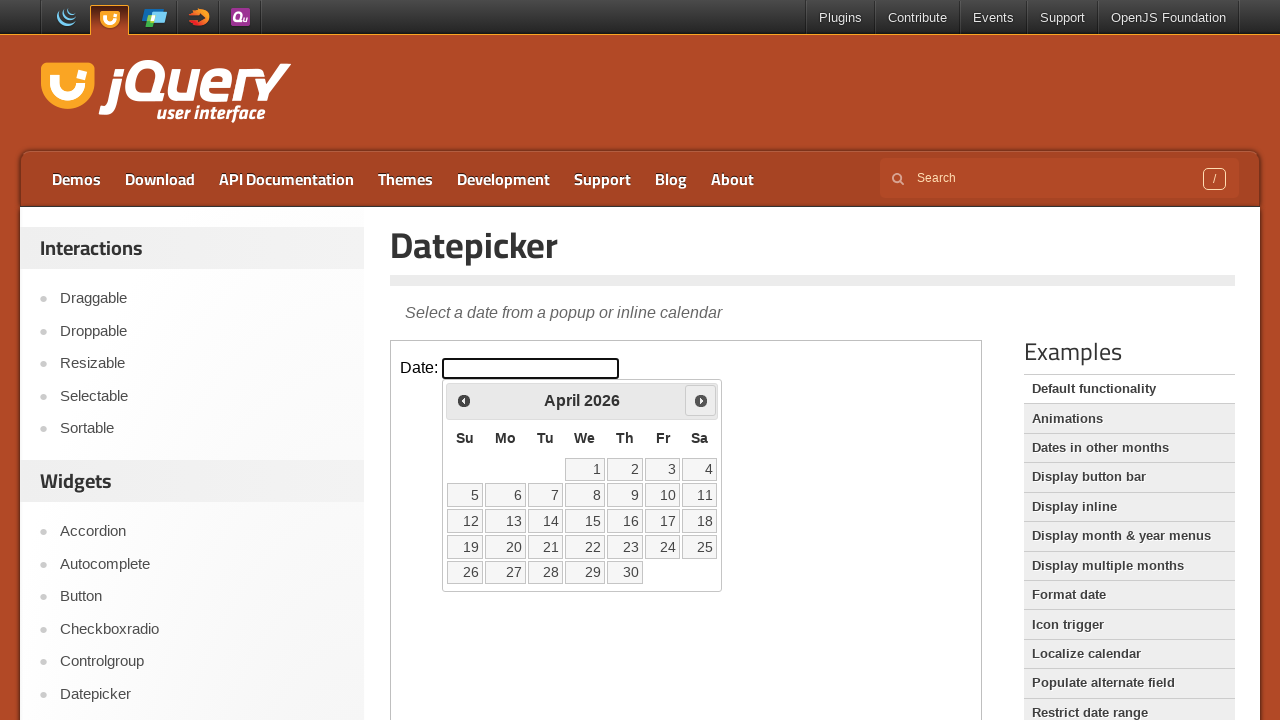

Selected 13th day from calendar at (506, 521) on iframe.demo-frame >> internal:control=enter-frame >> table.ui-datepicker-calenda
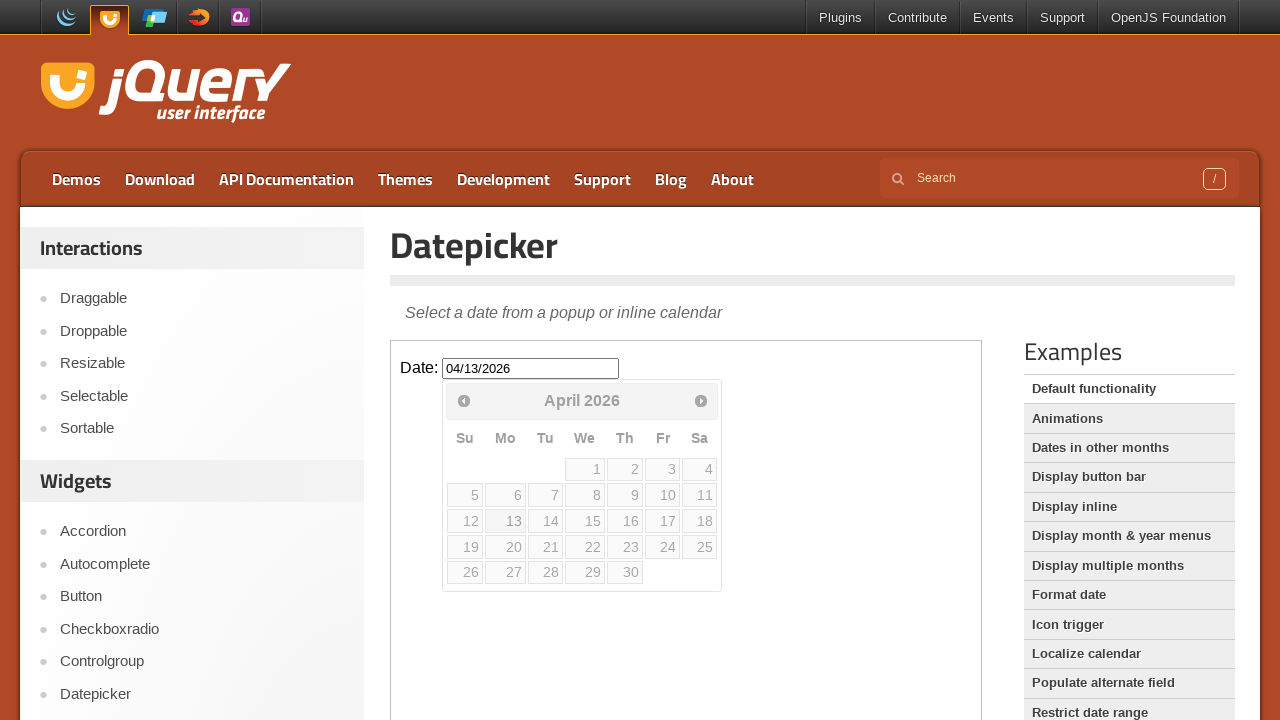

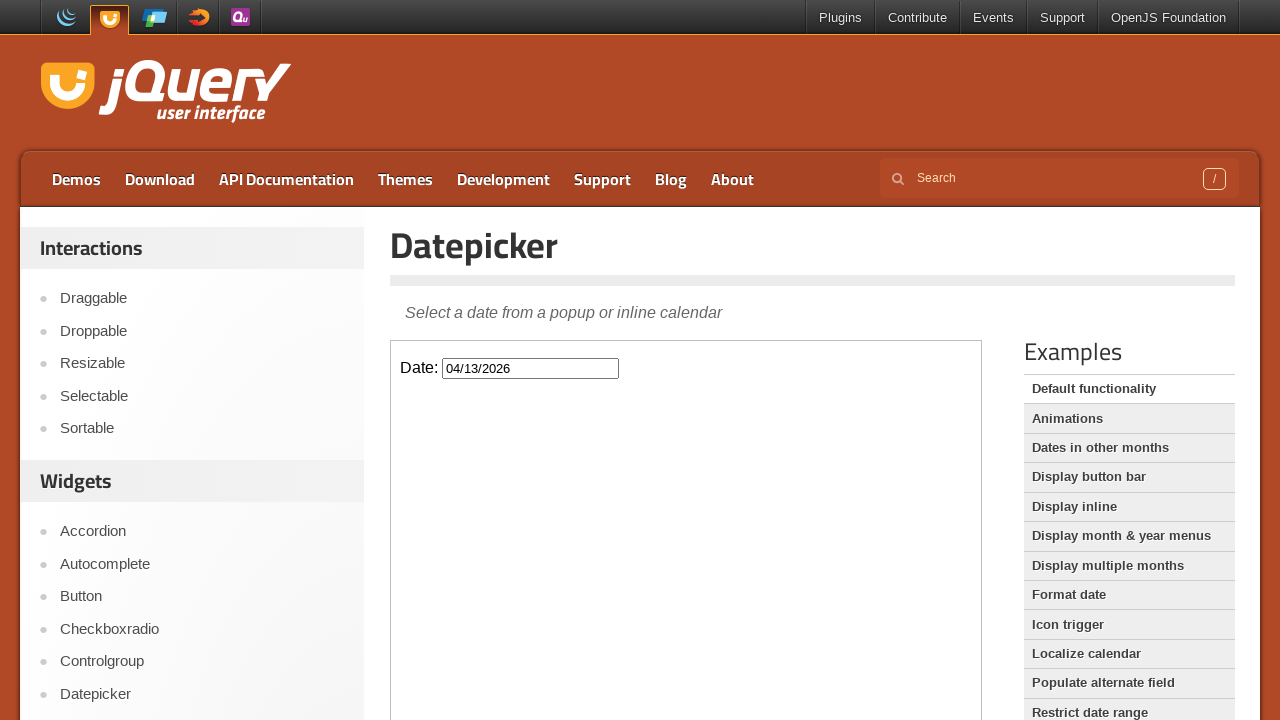